Tests clicking the Learn more link on the Gmail login page

Starting URL: https://gmail.com

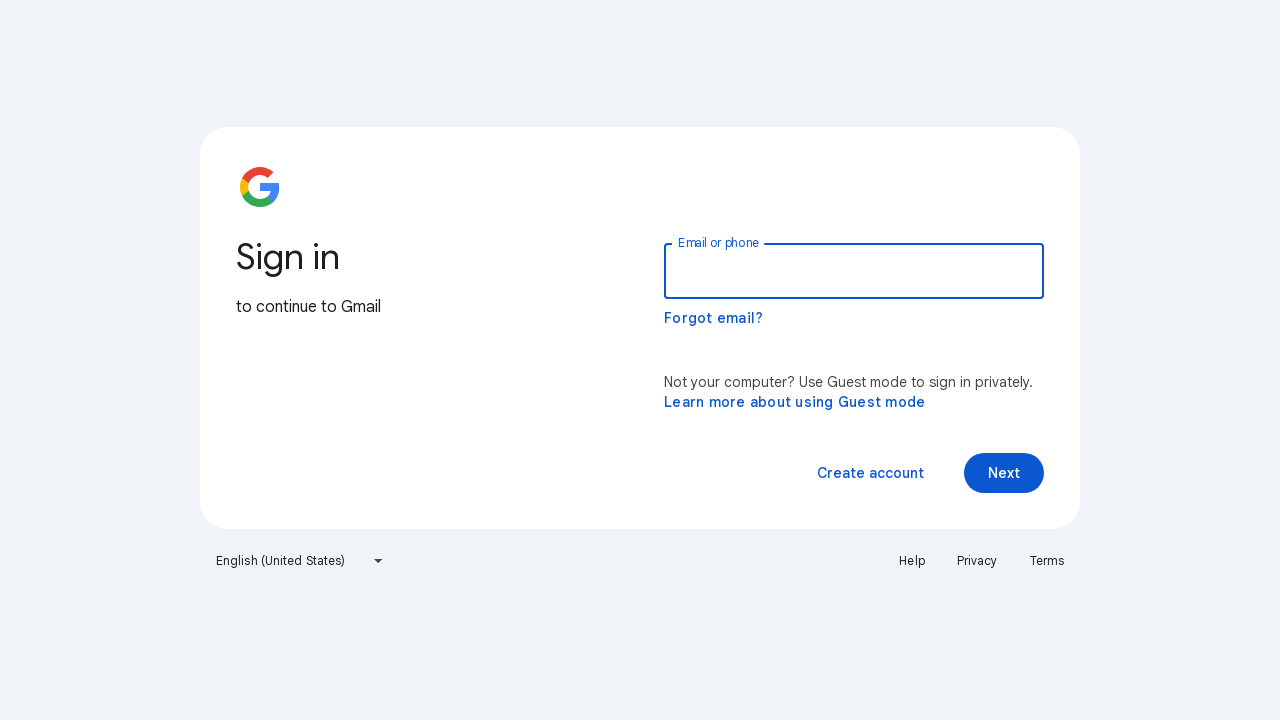

Navigated to Gmail login page
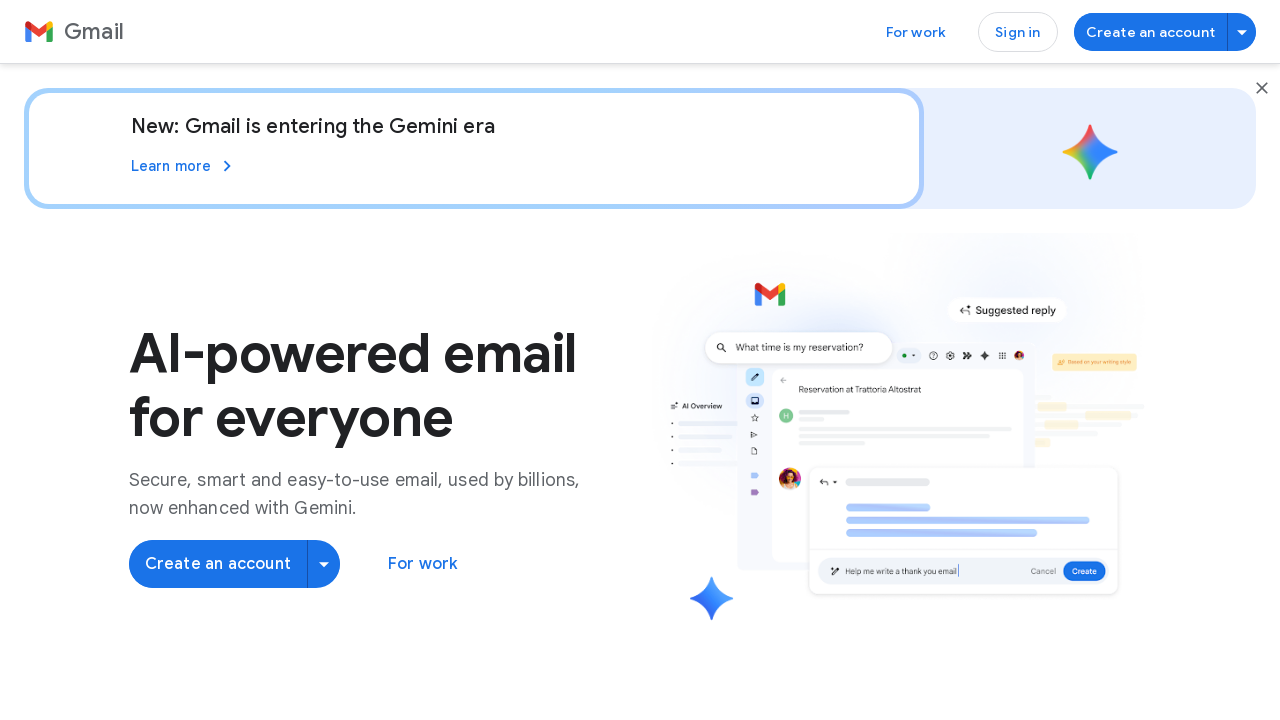

Clicked the Learn more link on Gmail login page at (184, 166) on a:text('Learn more')
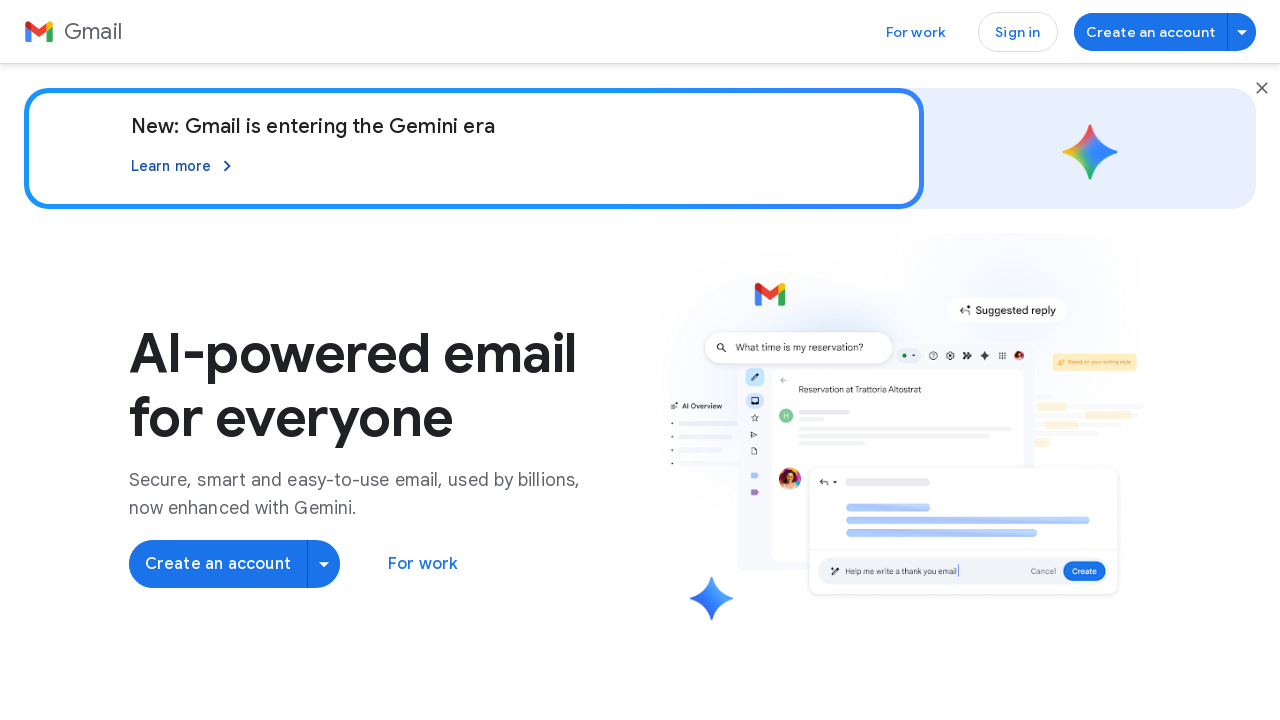

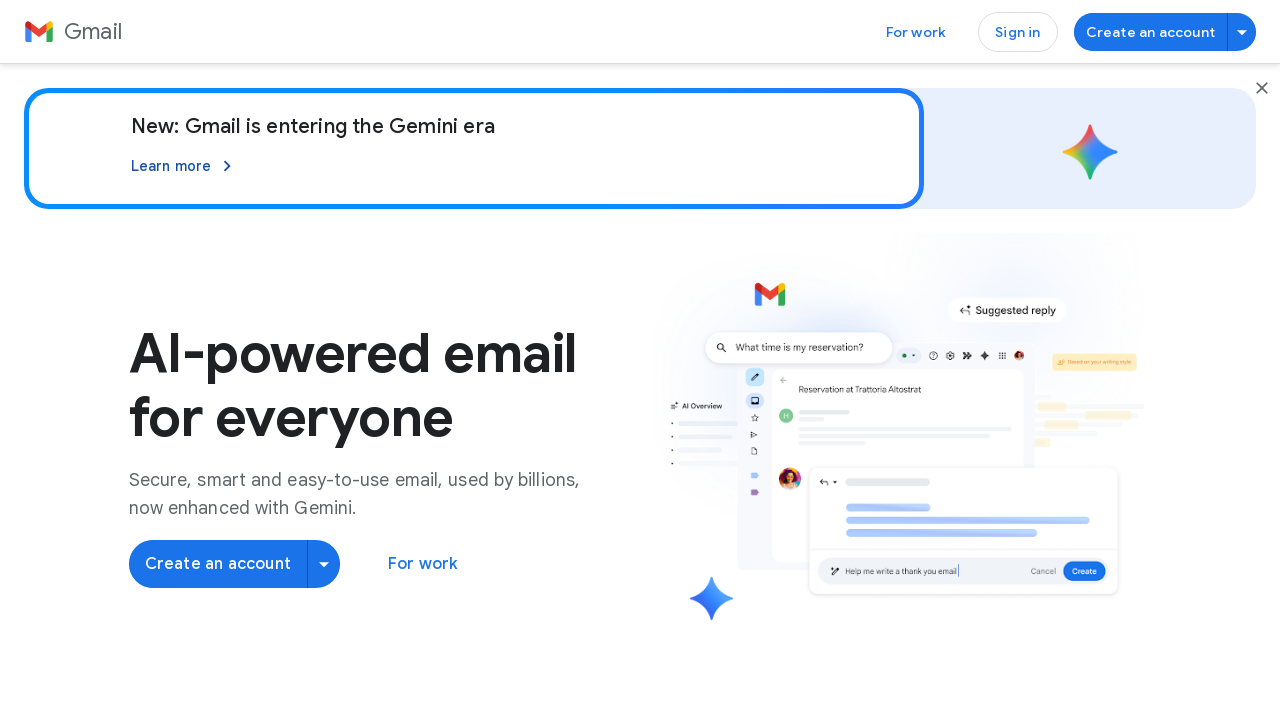